Fills out a practice form on a tutorial website with name, email, and password fields to demonstrate Selenium wait strategies

Starting URL: https://rahulshettyacademy.com/angularpractice/

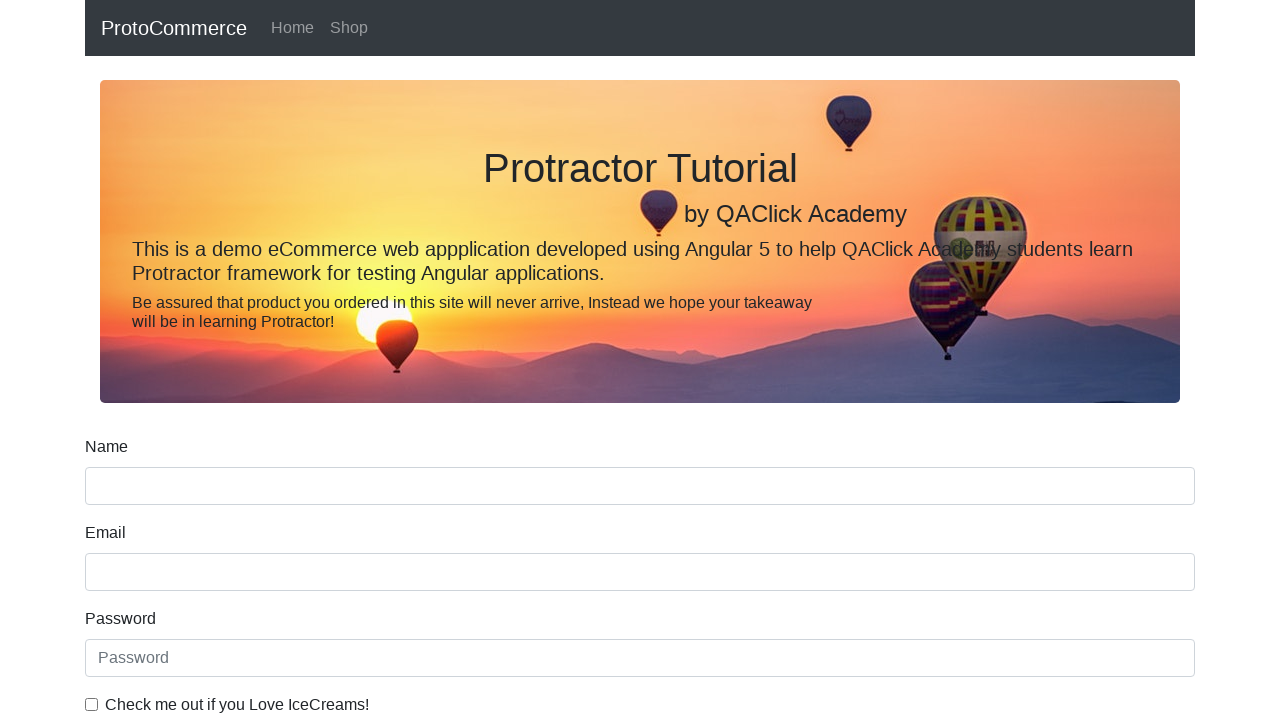

Filled name field with 'Arthur' on input[name='name']
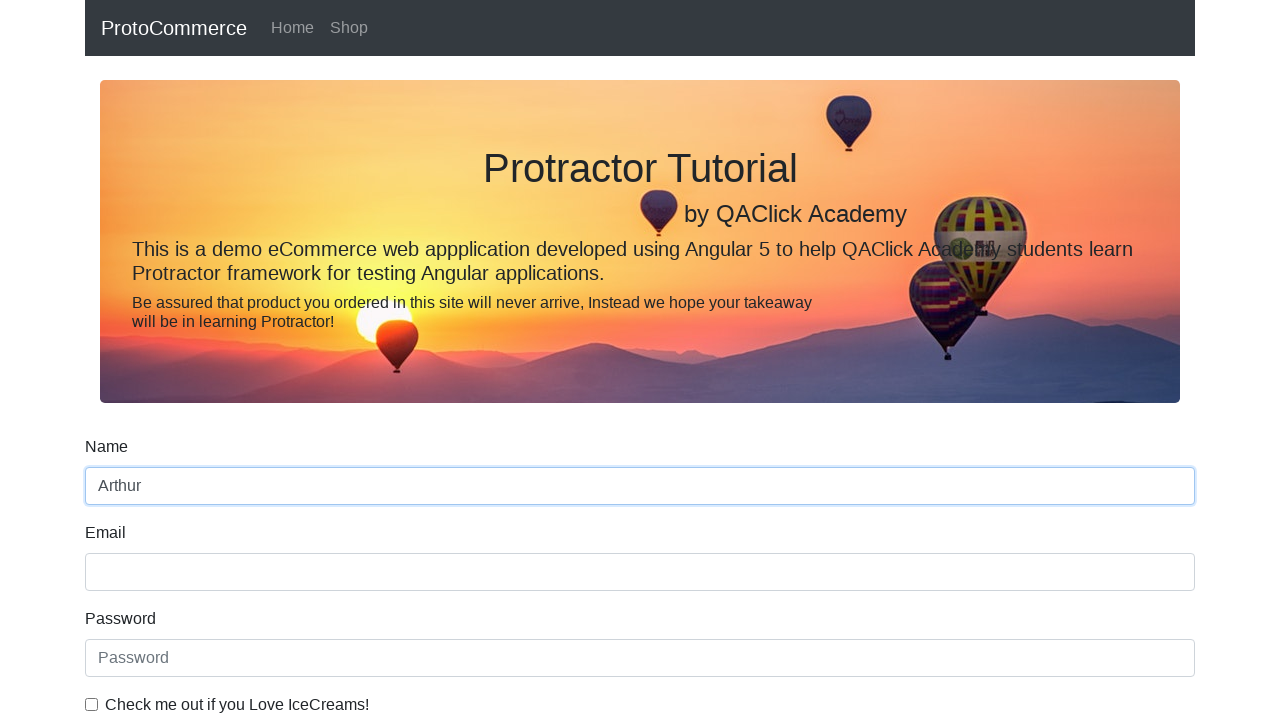

Filled email field with 'thomas@gmail.com' on input[name='email']
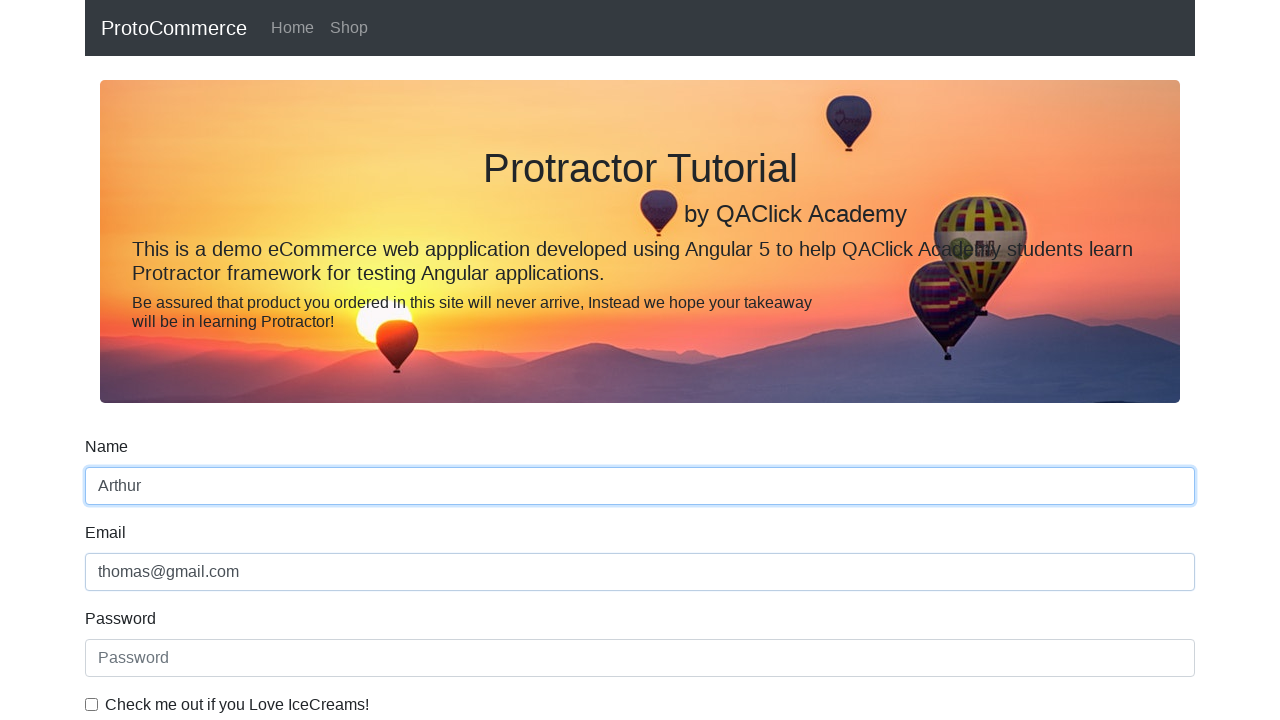

Filled password field with 'thomas123' on #exampleInputPassword1
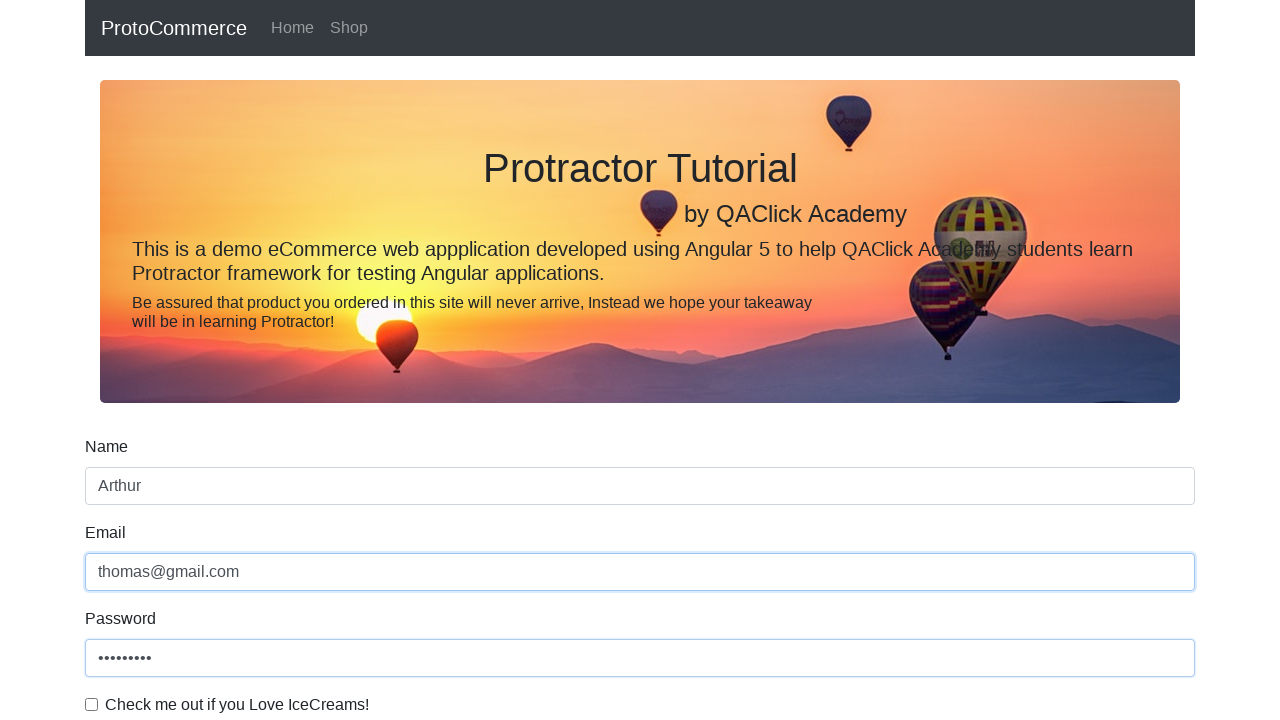

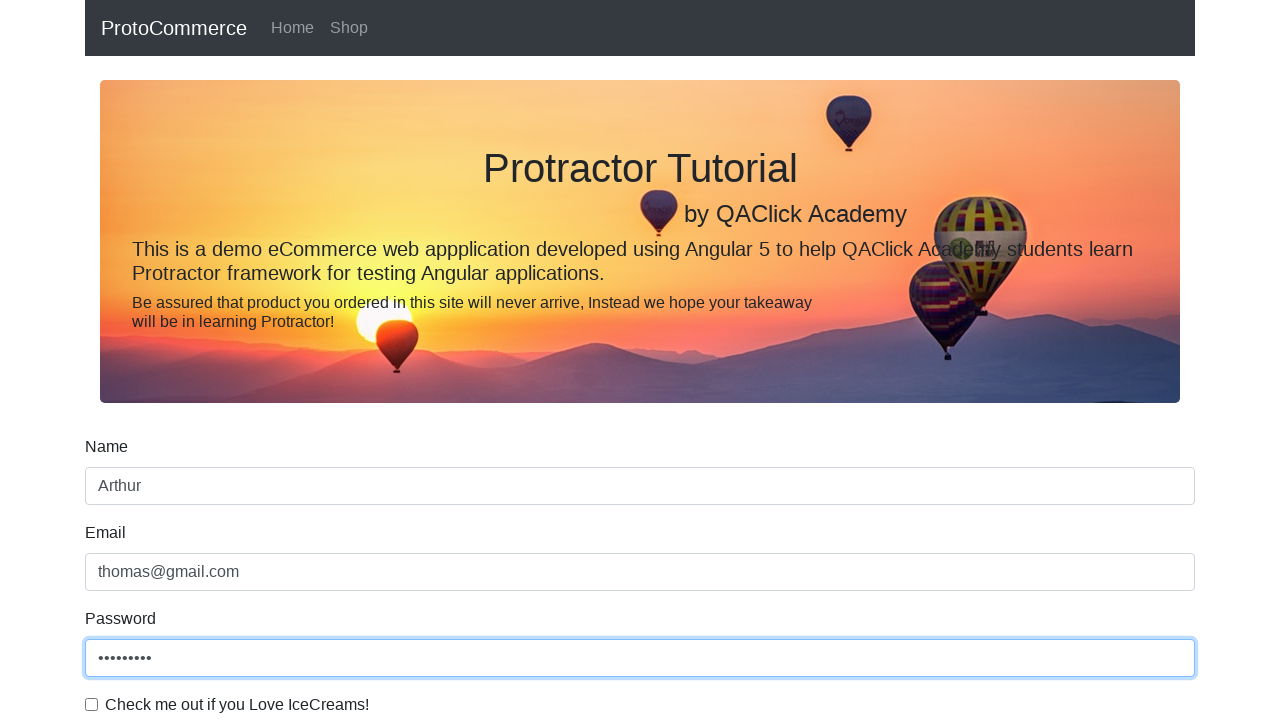